Tests element highlighting functionality by navigating to a page with a large DOM and visually highlighting a specific element by changing its border style using JavaScript execution.

Starting URL: http://the-internet.herokuapp.com/large

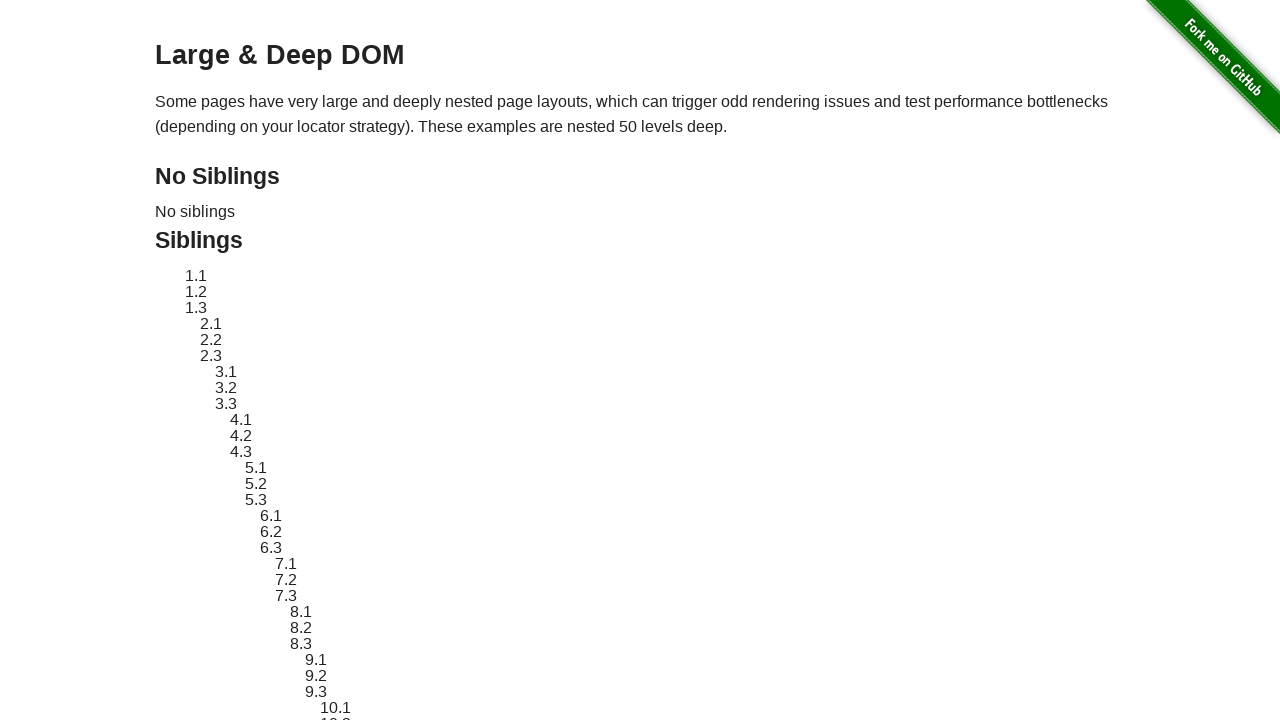

Navigated to the-internet.herokuapp.com/large page with large DOM
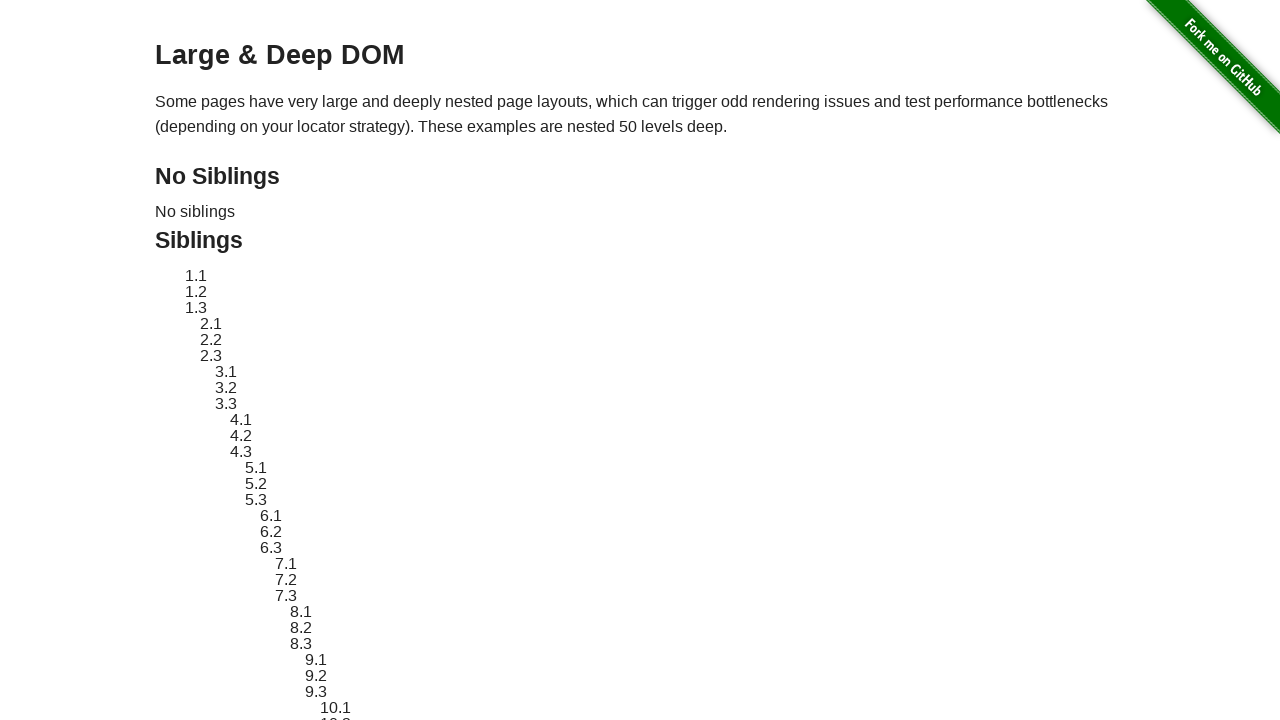

Target element #sibling-2.3 is now available in the DOM
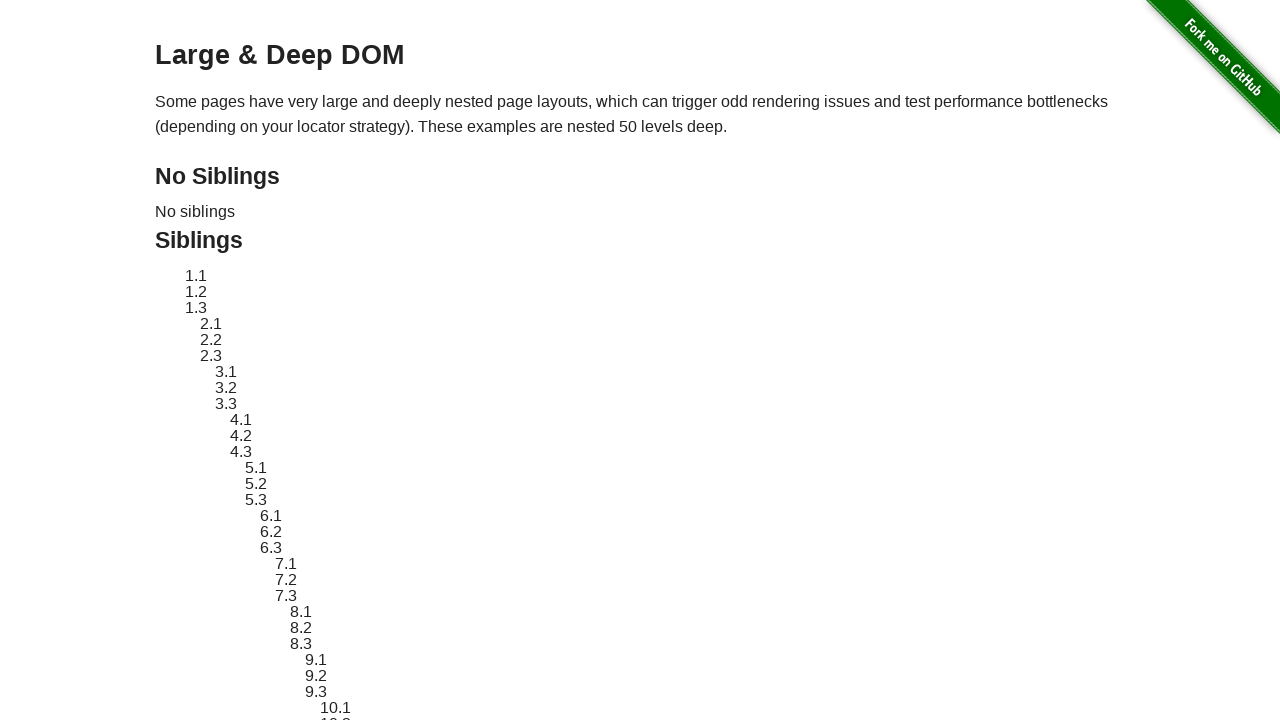

Located the target element using CSS selector
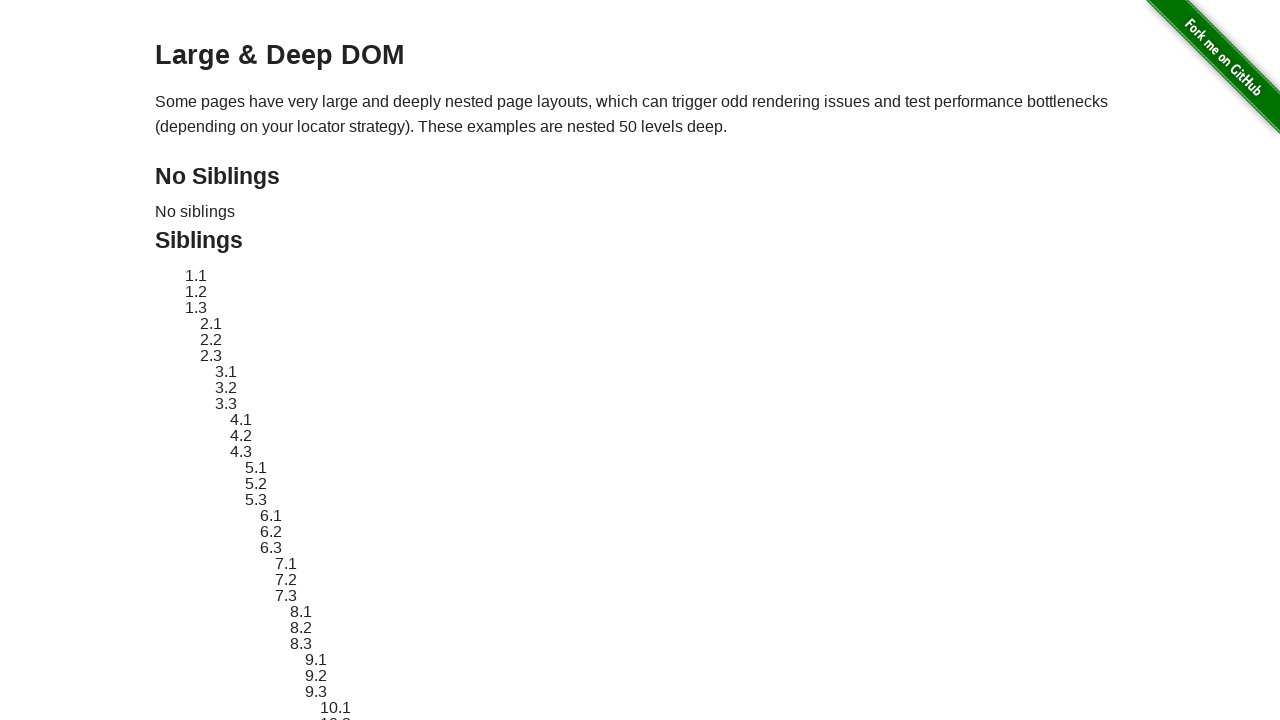

Stored original style attribute of the element
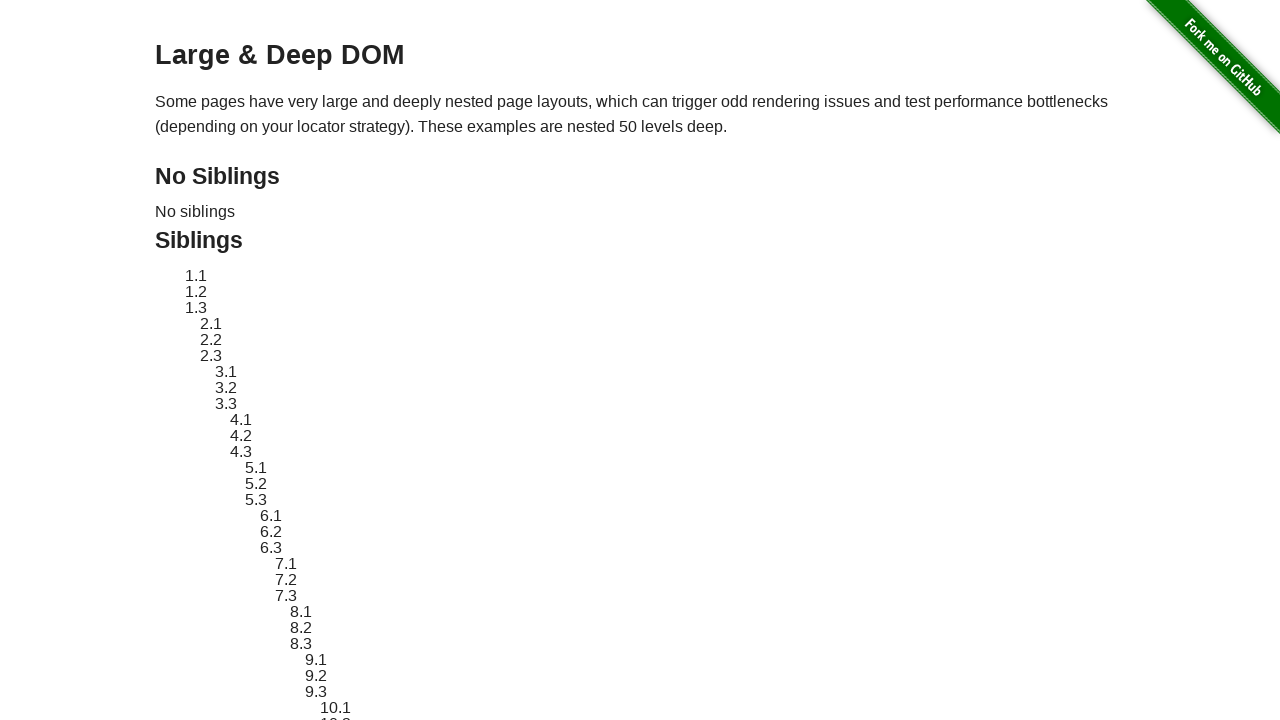

Applied red dashed border highlight to the element
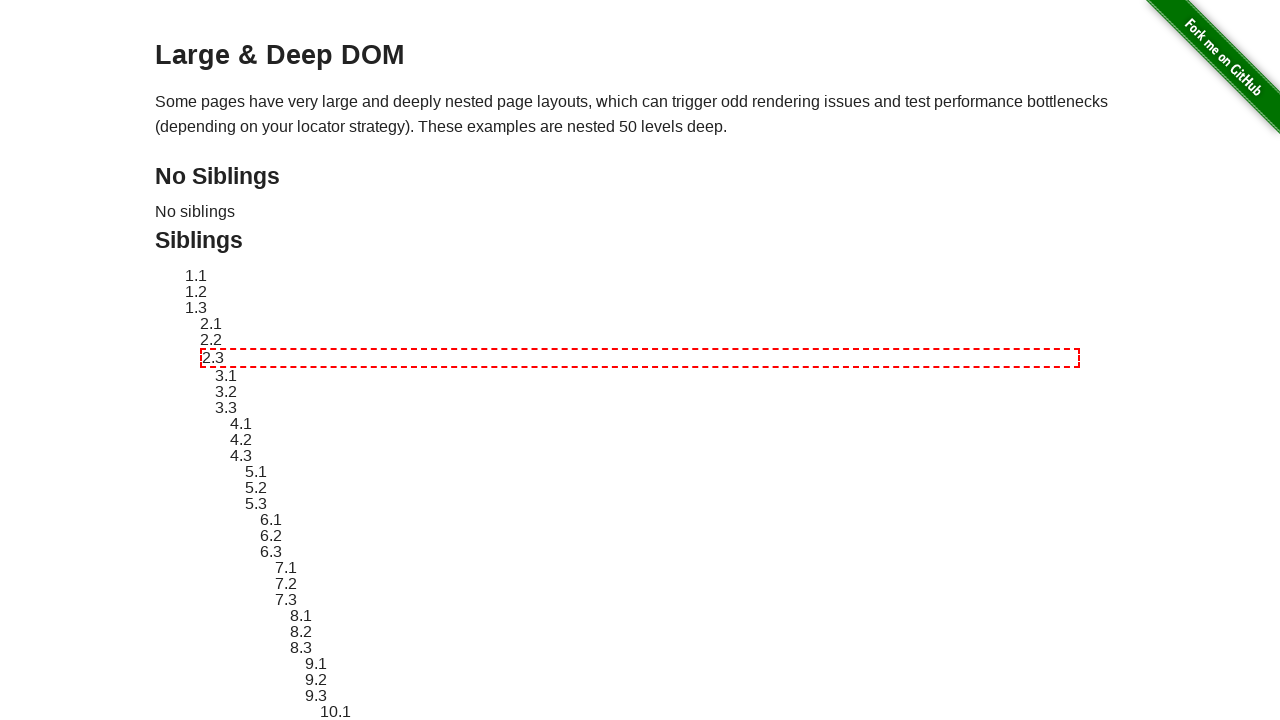

Waited 3 seconds to observe the highlight effect
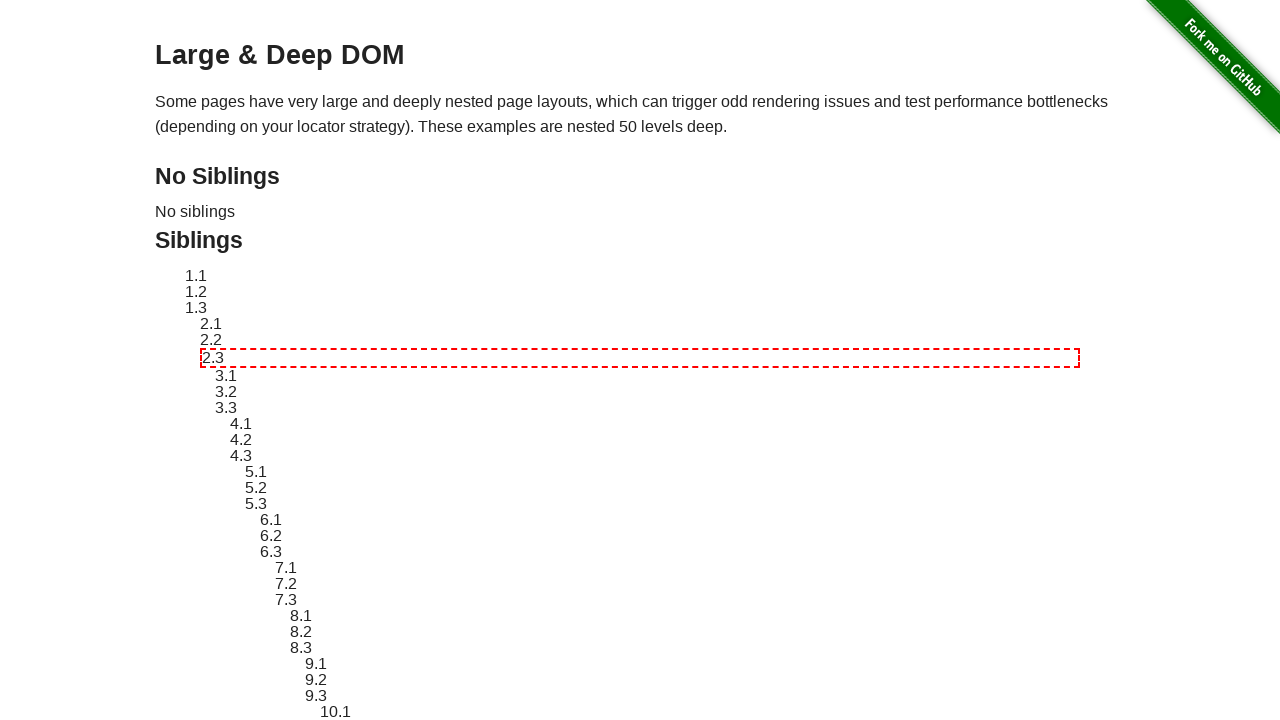

Reverted element style back to original
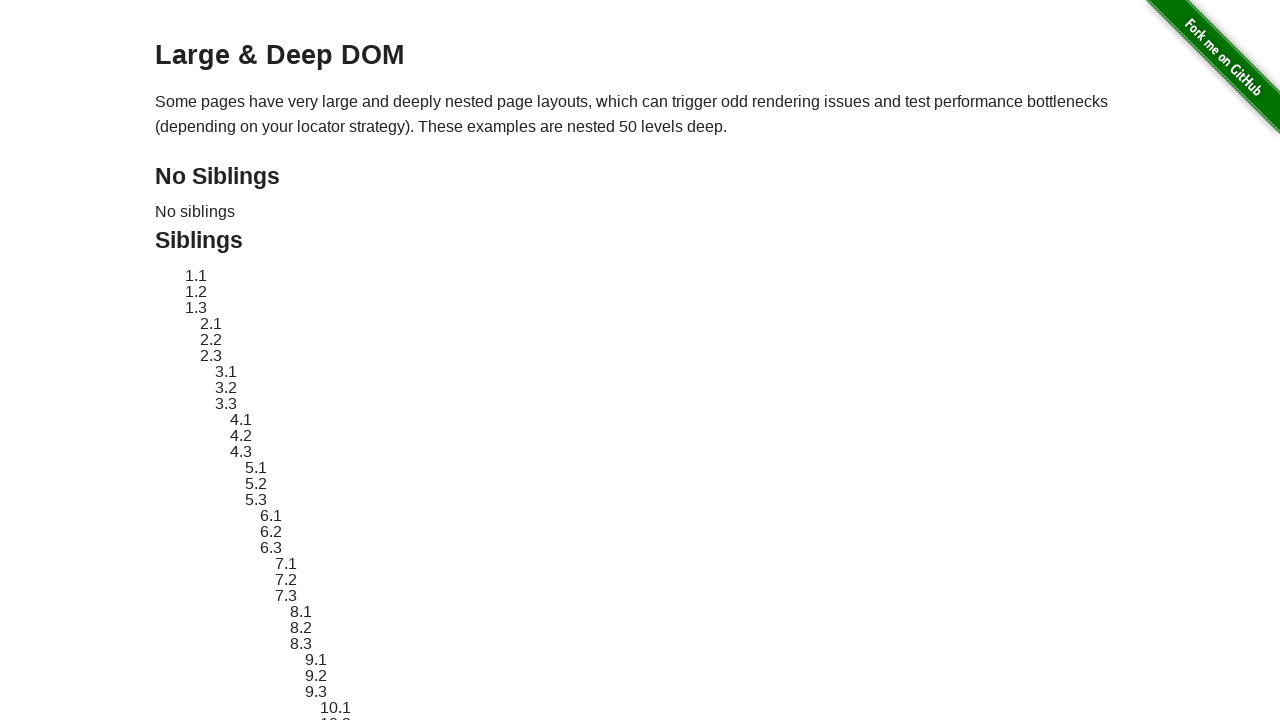

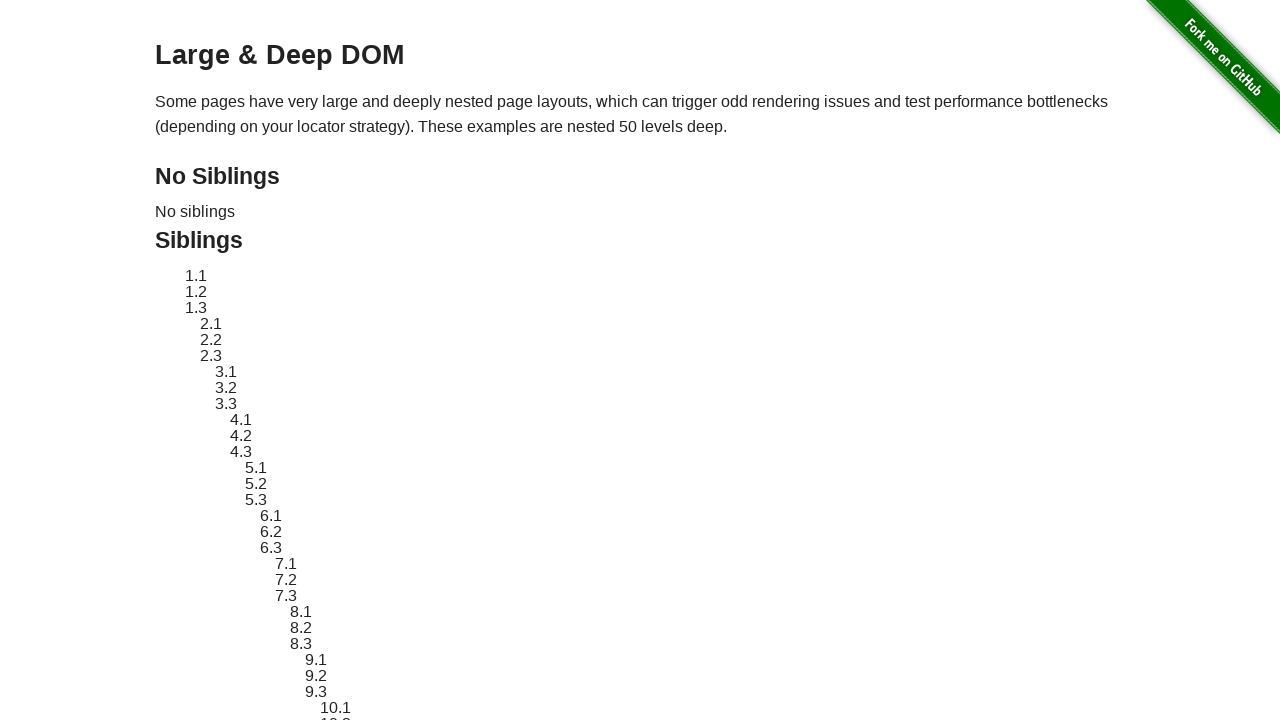